Tests checkbox functionality by checking multiple checkboxes (Milk, Butter, Cheese) on a form if they are not already selected

Starting URL: https://echoecho.com/htmlforms09.htm

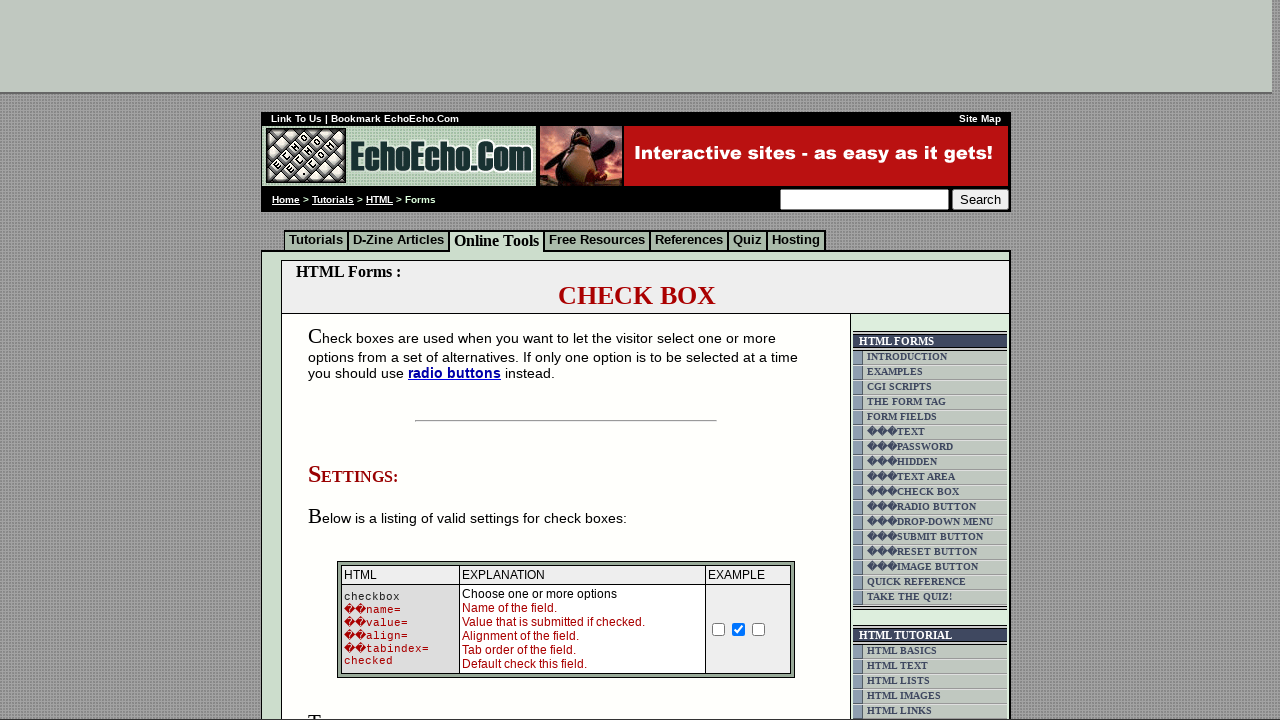

Navigated to checkbox form page
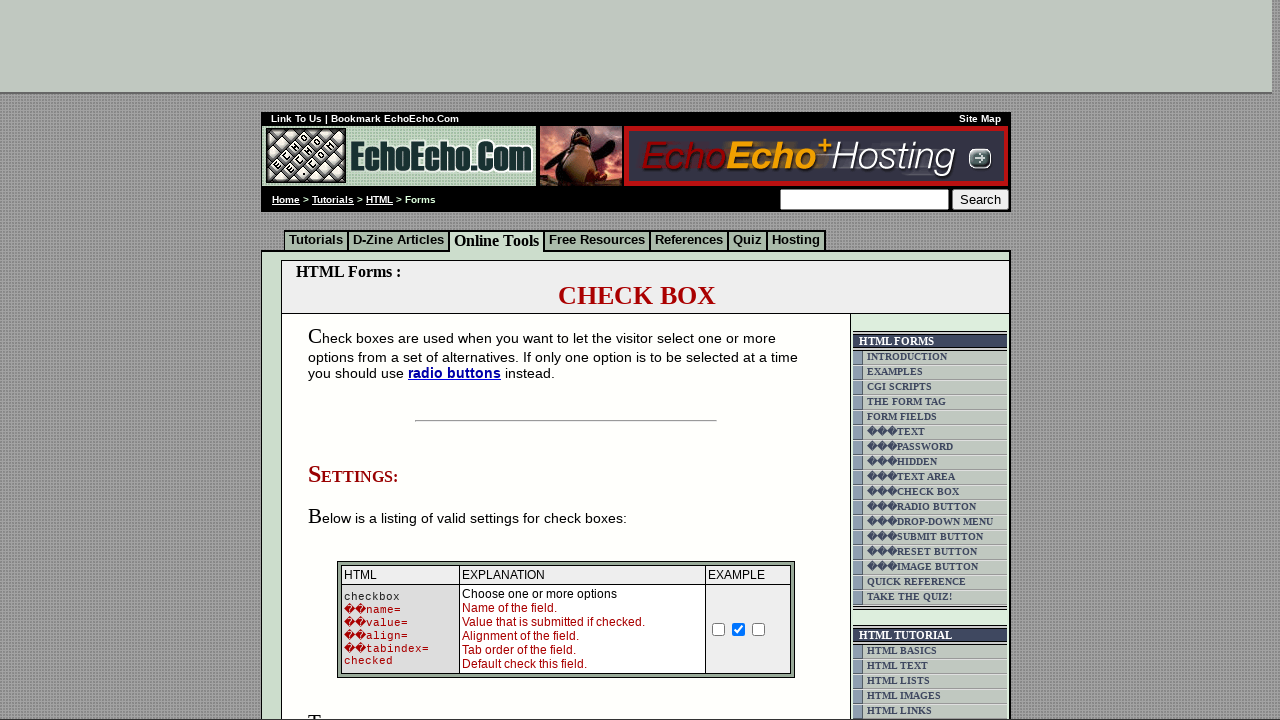

Located Milk checkbox element
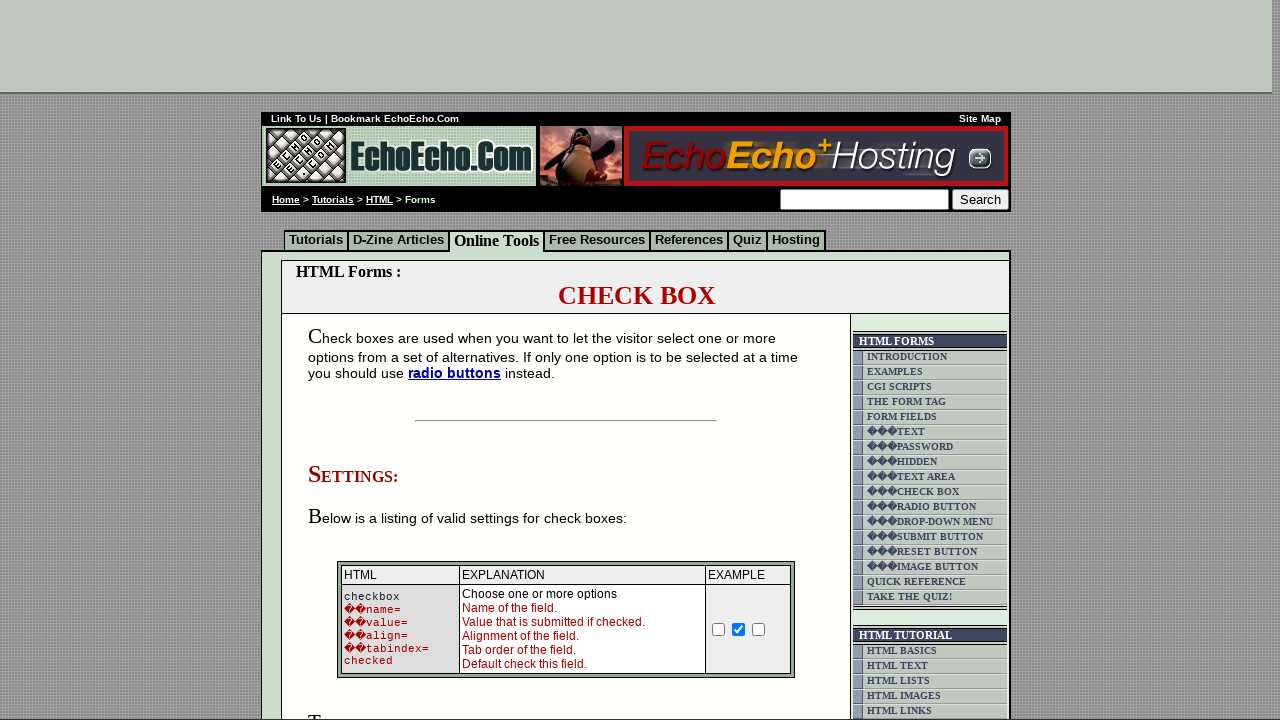

Verified Milk checkbox is not checked
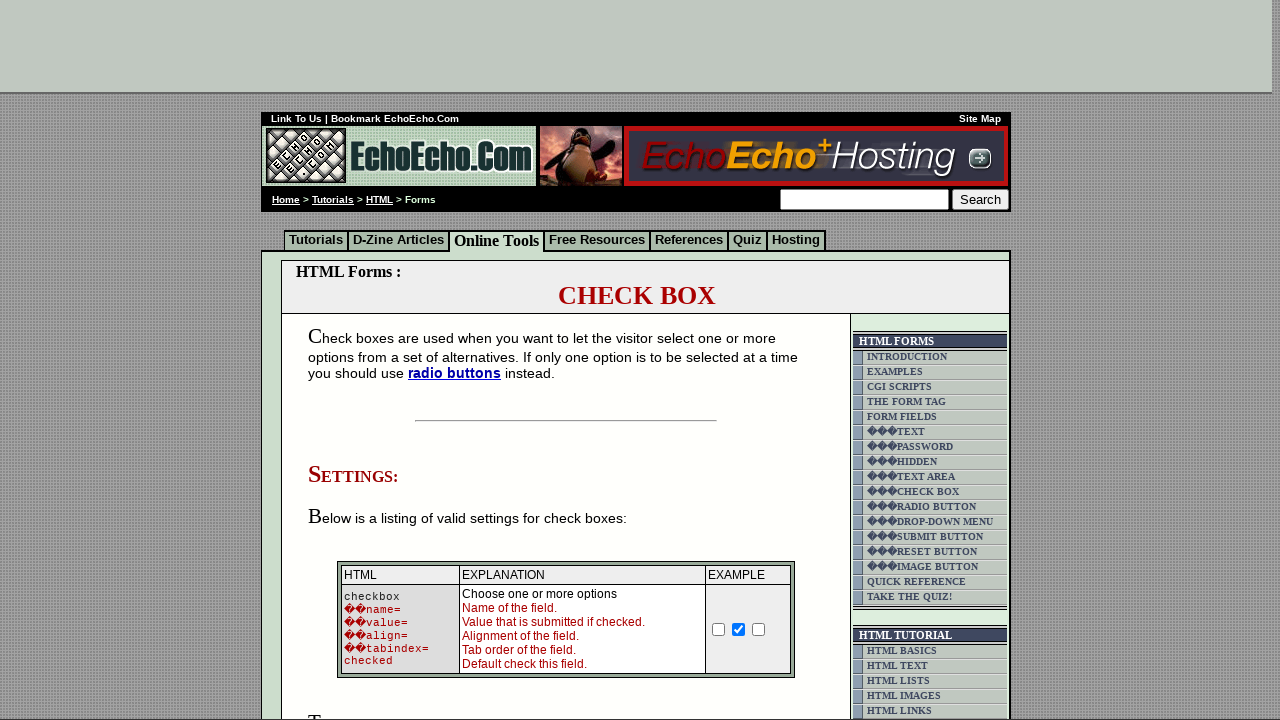

Clicked Milk checkbox to select it at (354, 360) on input[value='Milk']
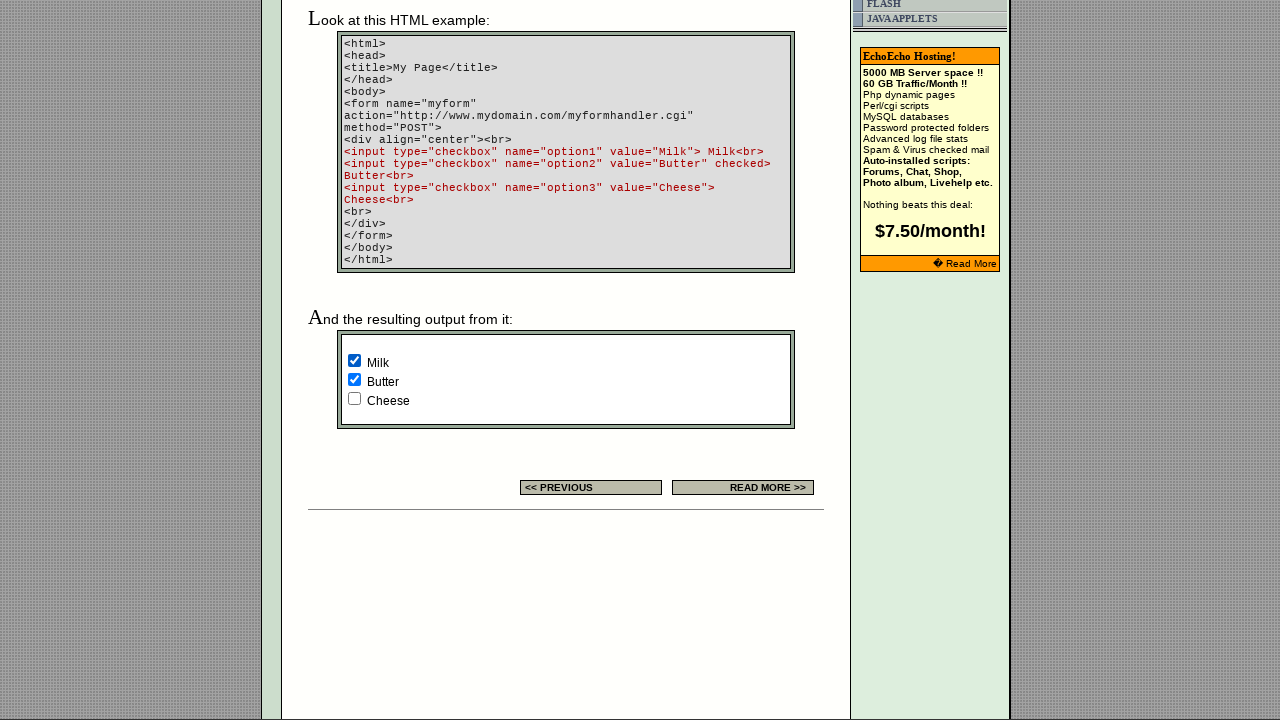

Located Butter checkbox element
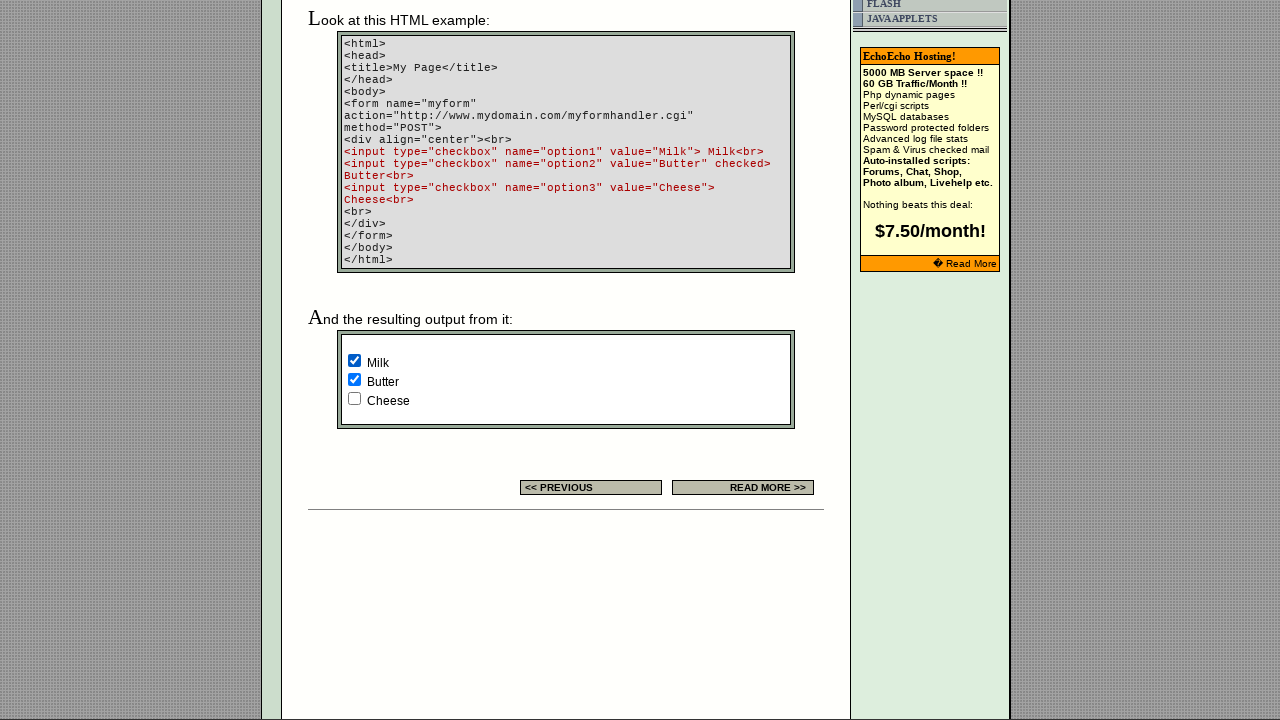

Butter checkbox is already selected
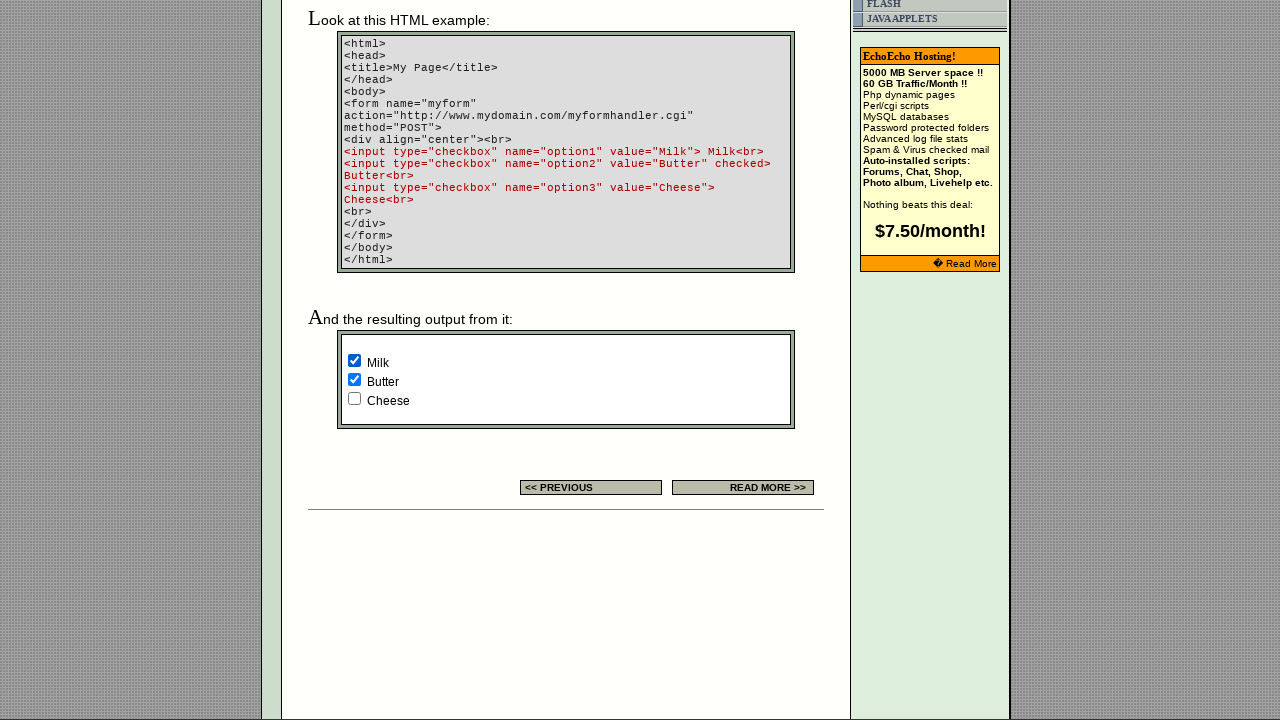

Located Cheese checkbox element
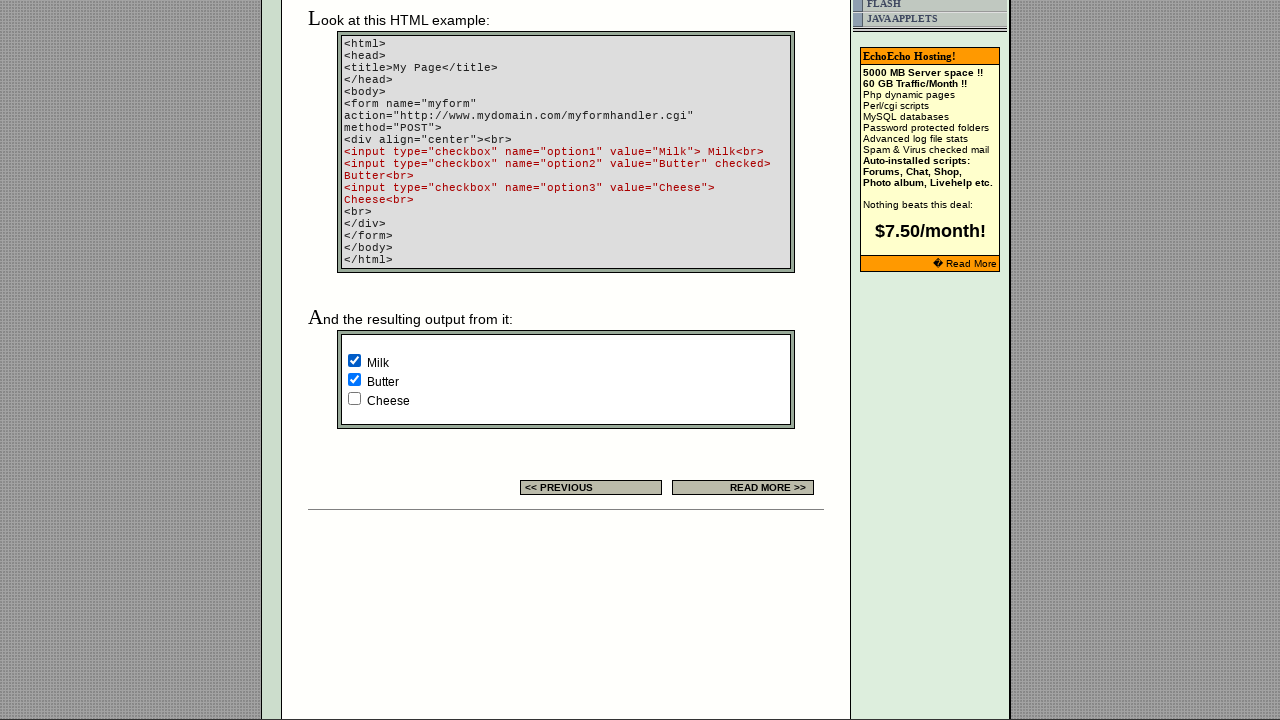

Verified Cheese checkbox is not checked
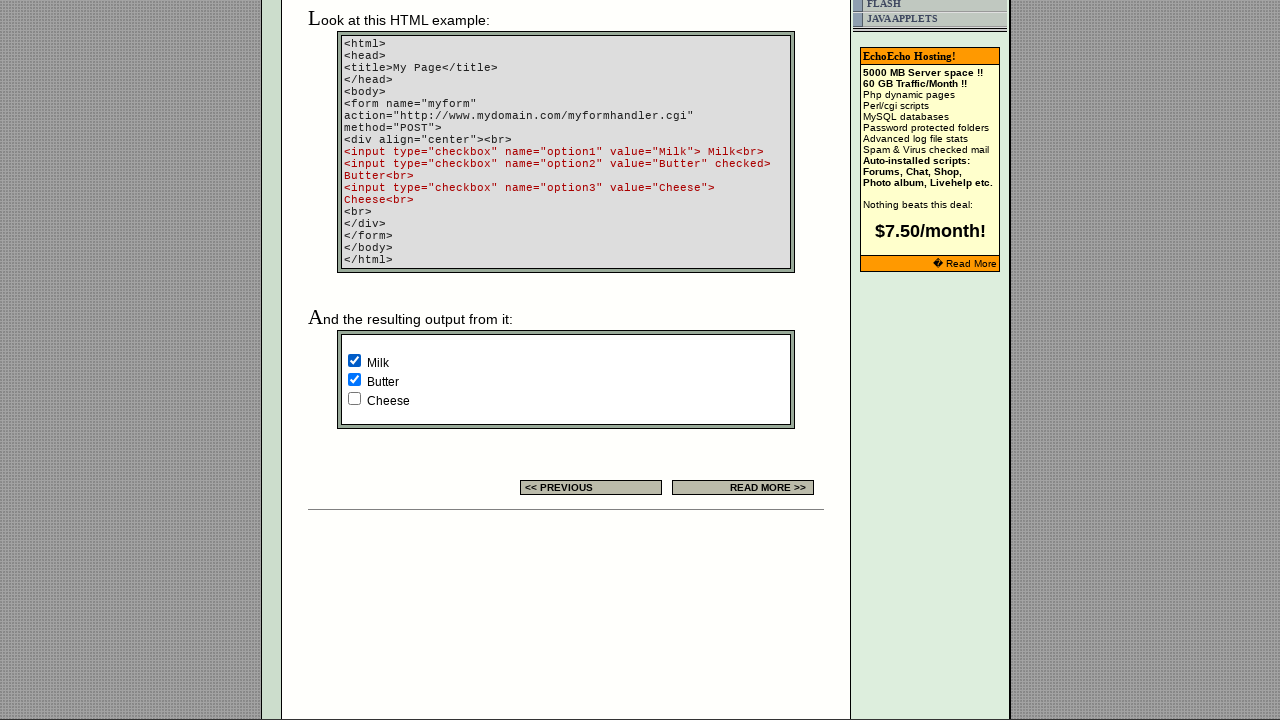

Clicked Cheese checkbox to select it at (354, 398) on xpath=//input[@value='Cheese']
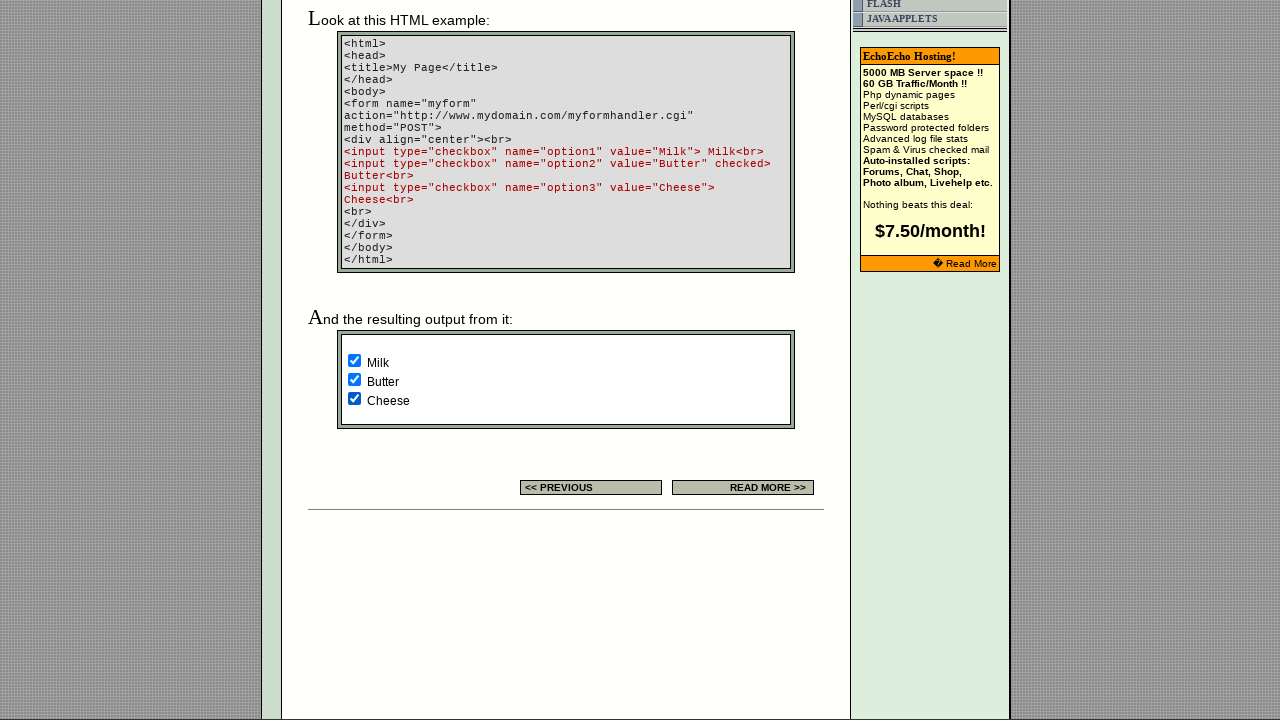

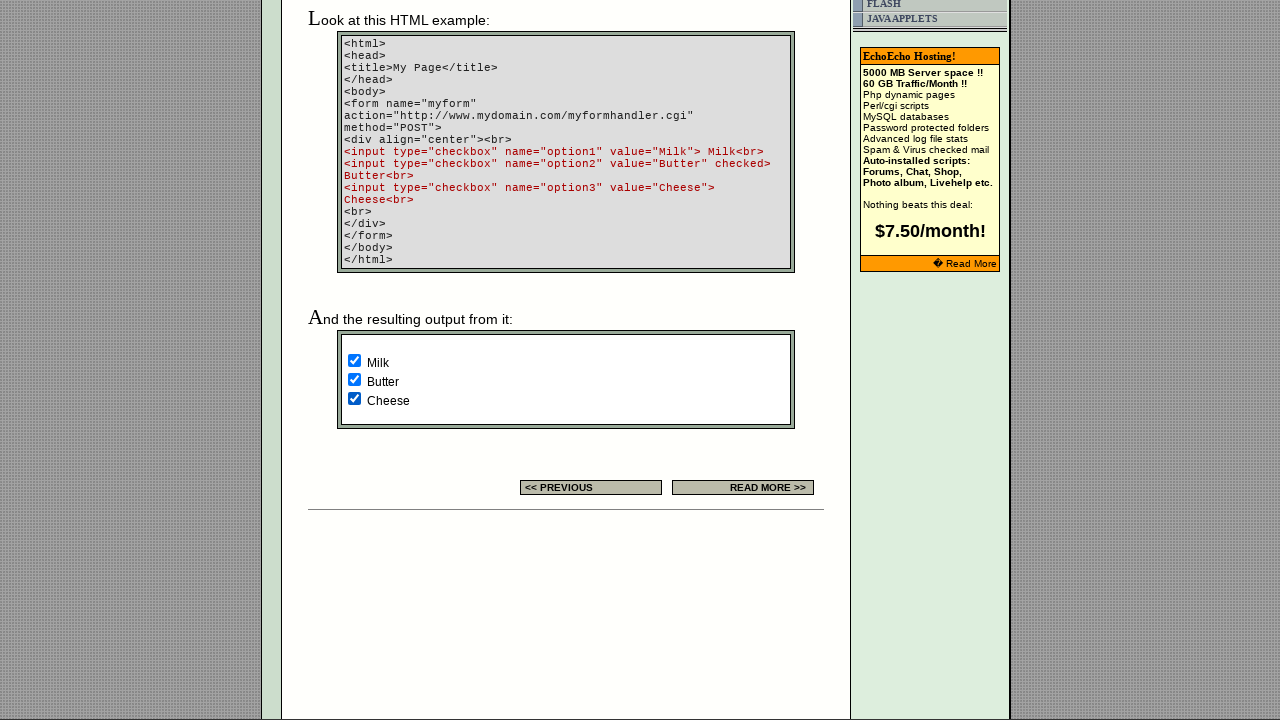